Tests the search functionality on Rahul Shetty Academy's Selenium Practice page by typing 'ca' into the search keyword input field.

Starting URL: https://rahulshettyacademy.com/seleniumPractise/#/

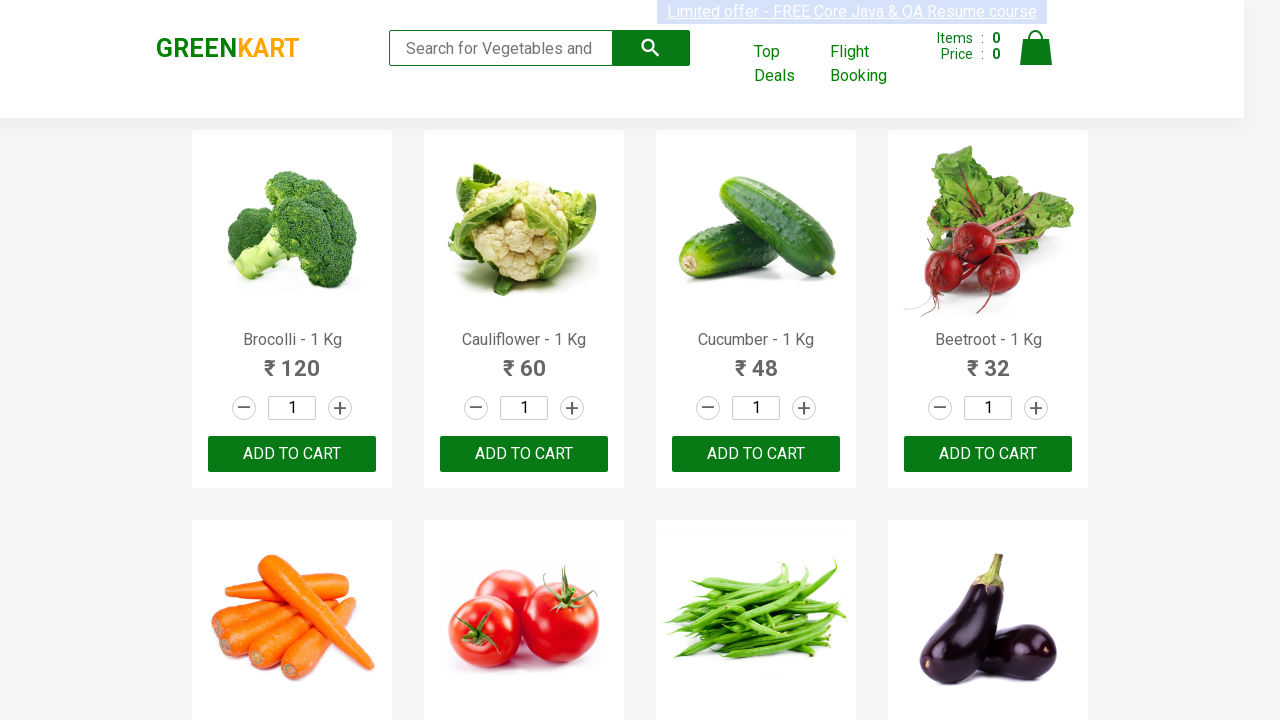

Typed 'ca' into the search keyword input field on .search-keyword
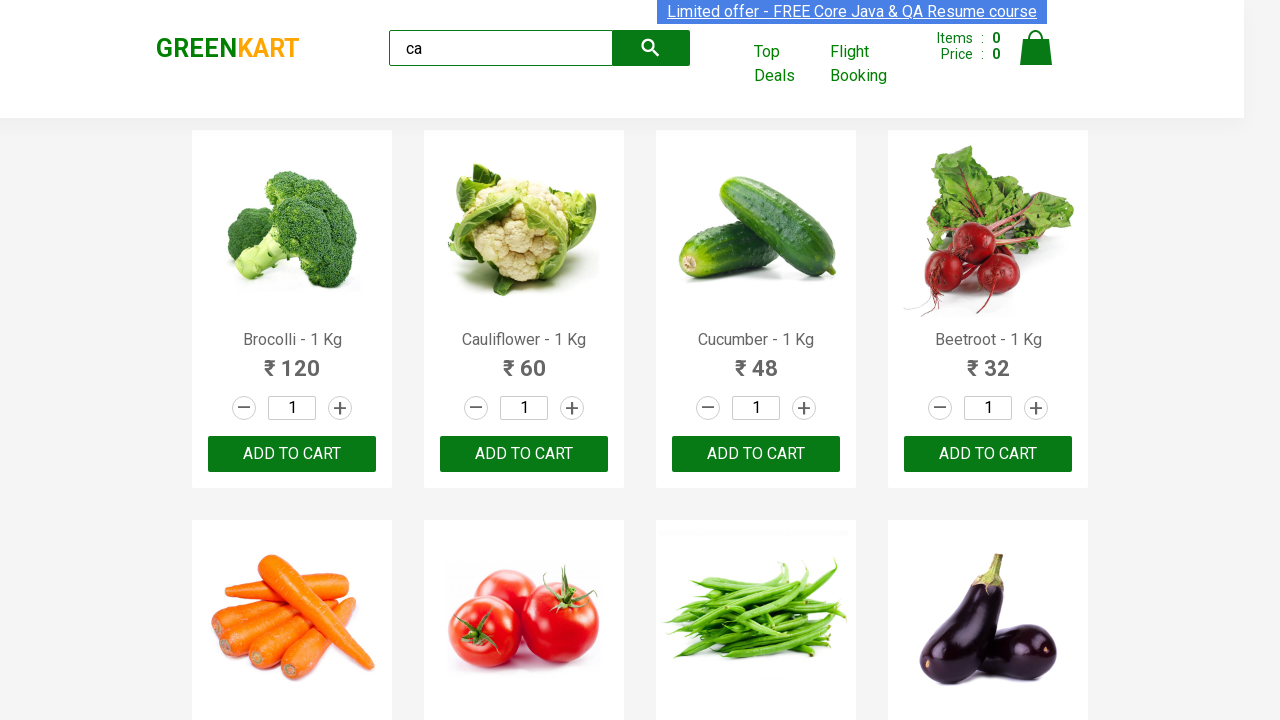

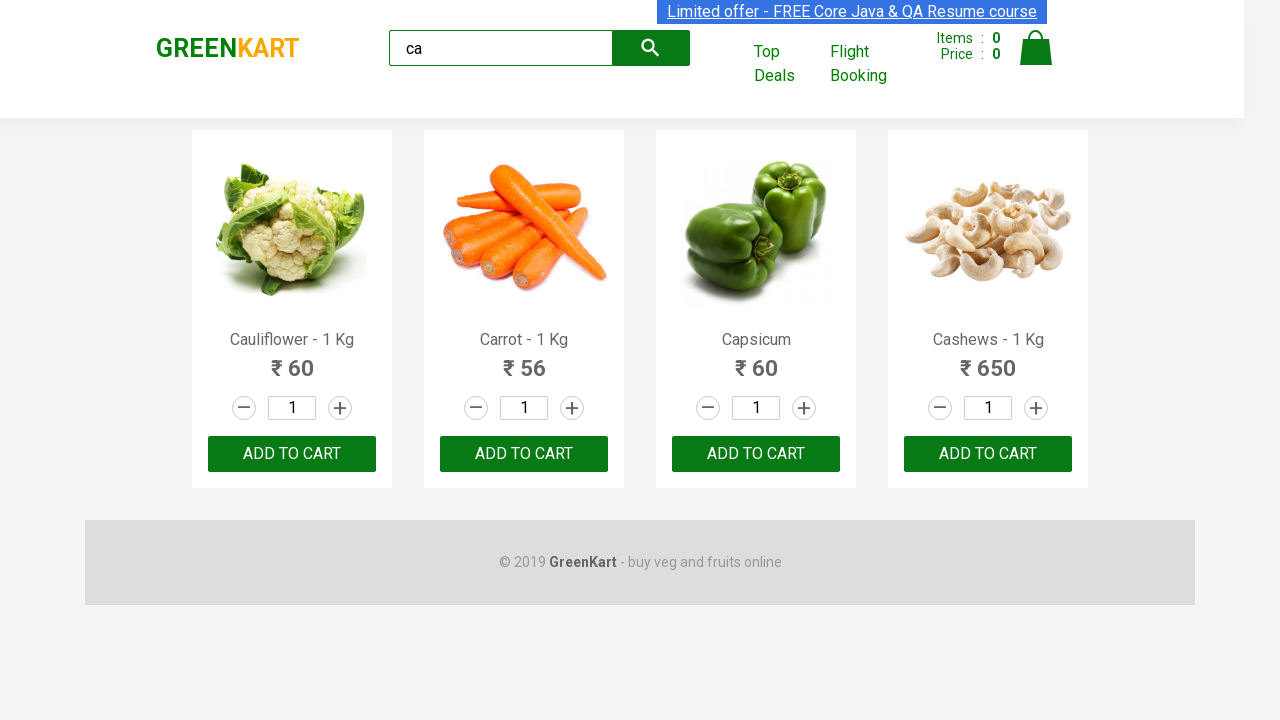